Navigates to a Stepik lesson page, fills in a text answer in the textarea field, and clicks the submit button to submit the solution.

Starting URL: https://stepik.org/lesson/25969/step/12

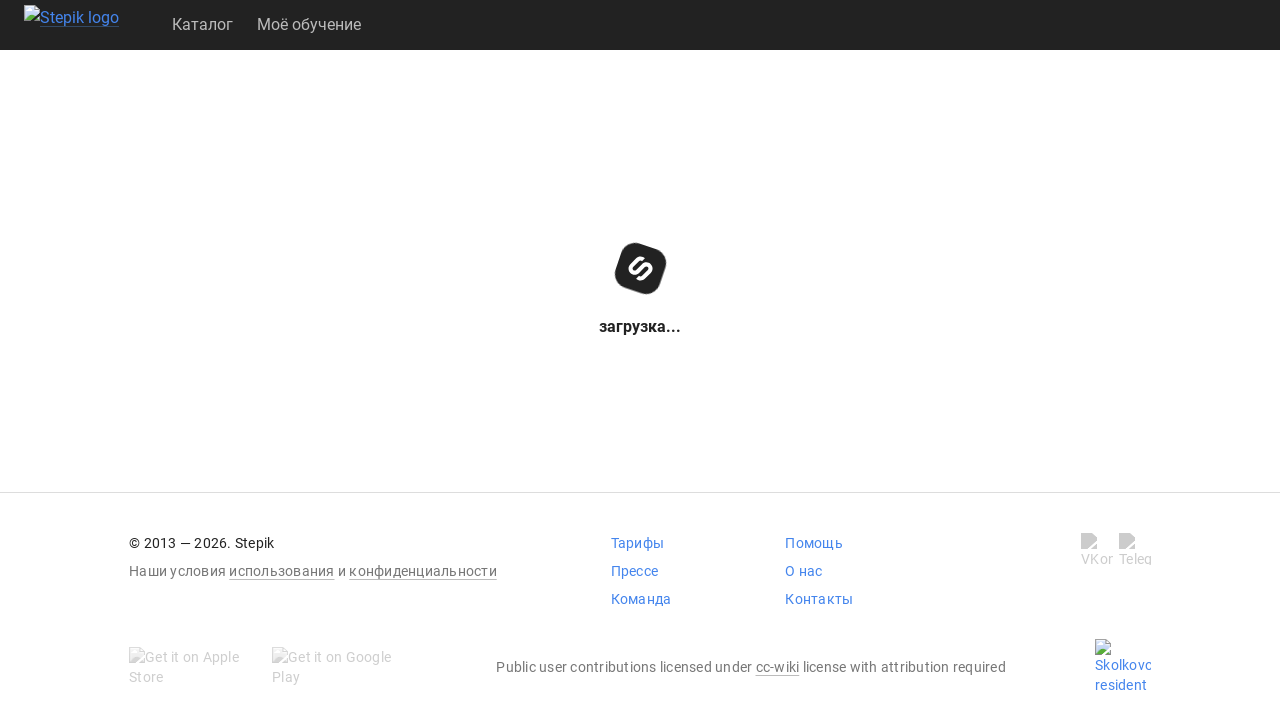

Waited for textarea field to be available
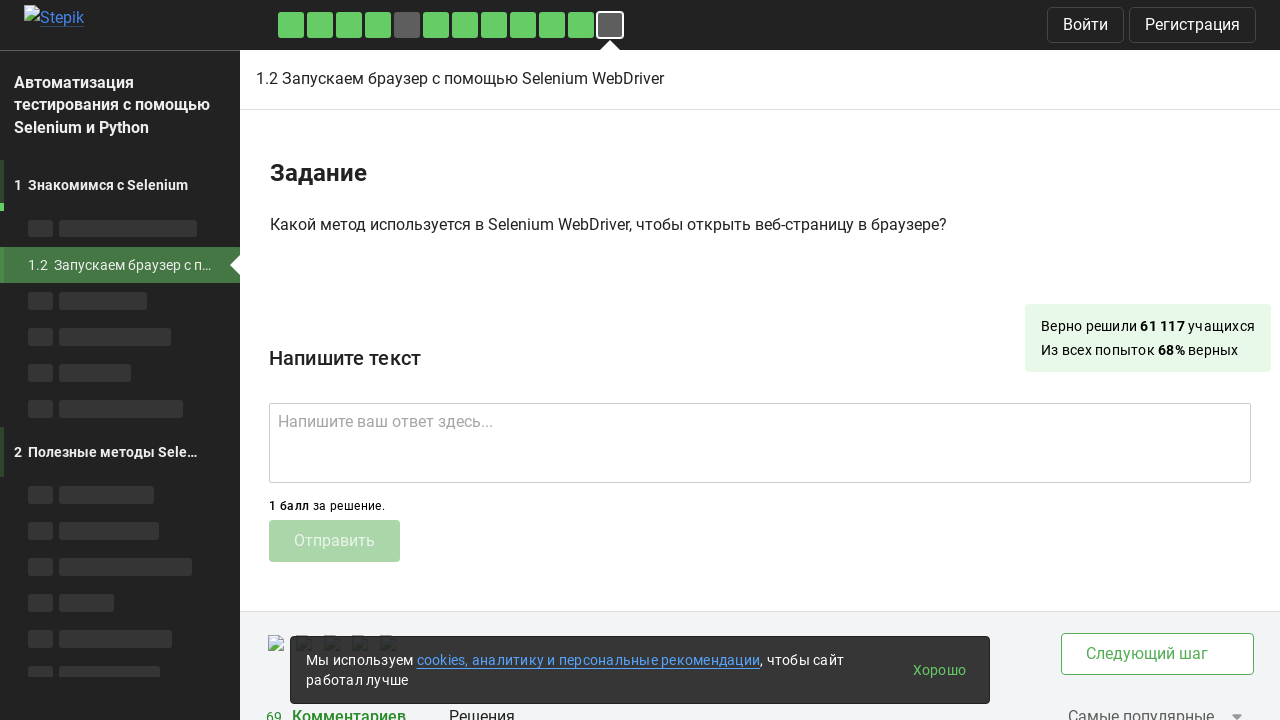

Filled textarea with answer 'get()' on .textarea
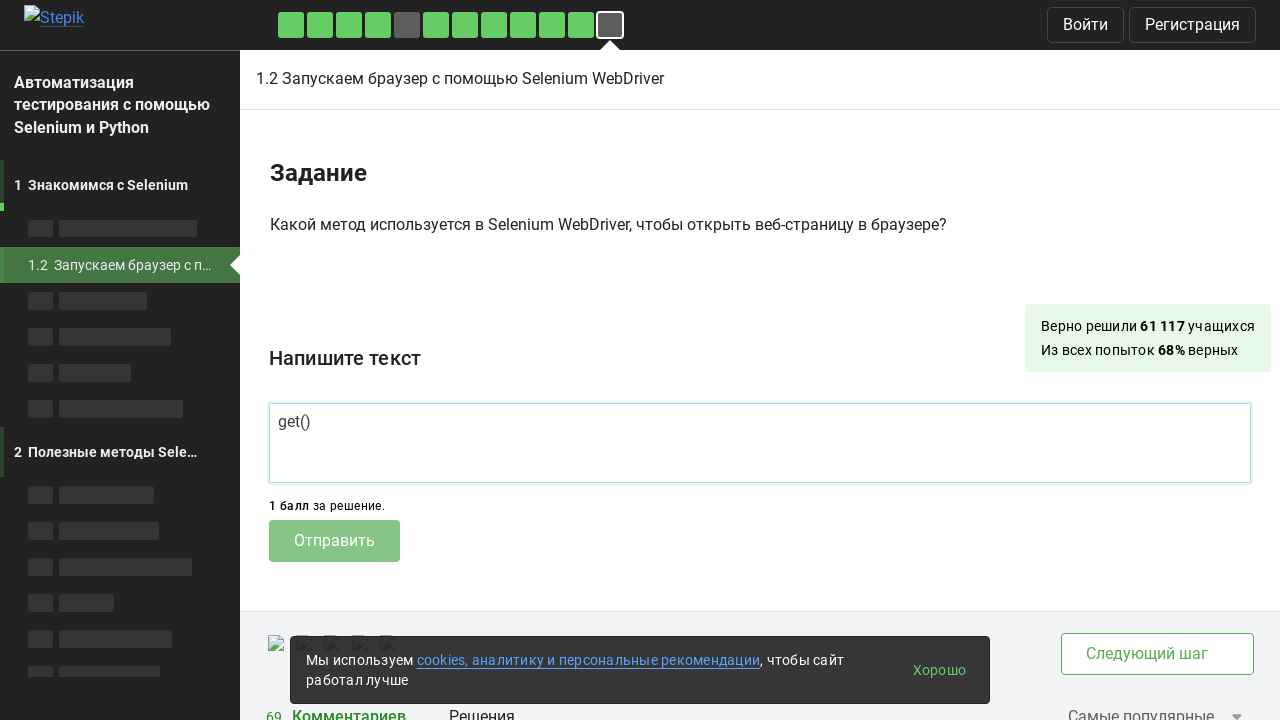

Waited for submit button to be available
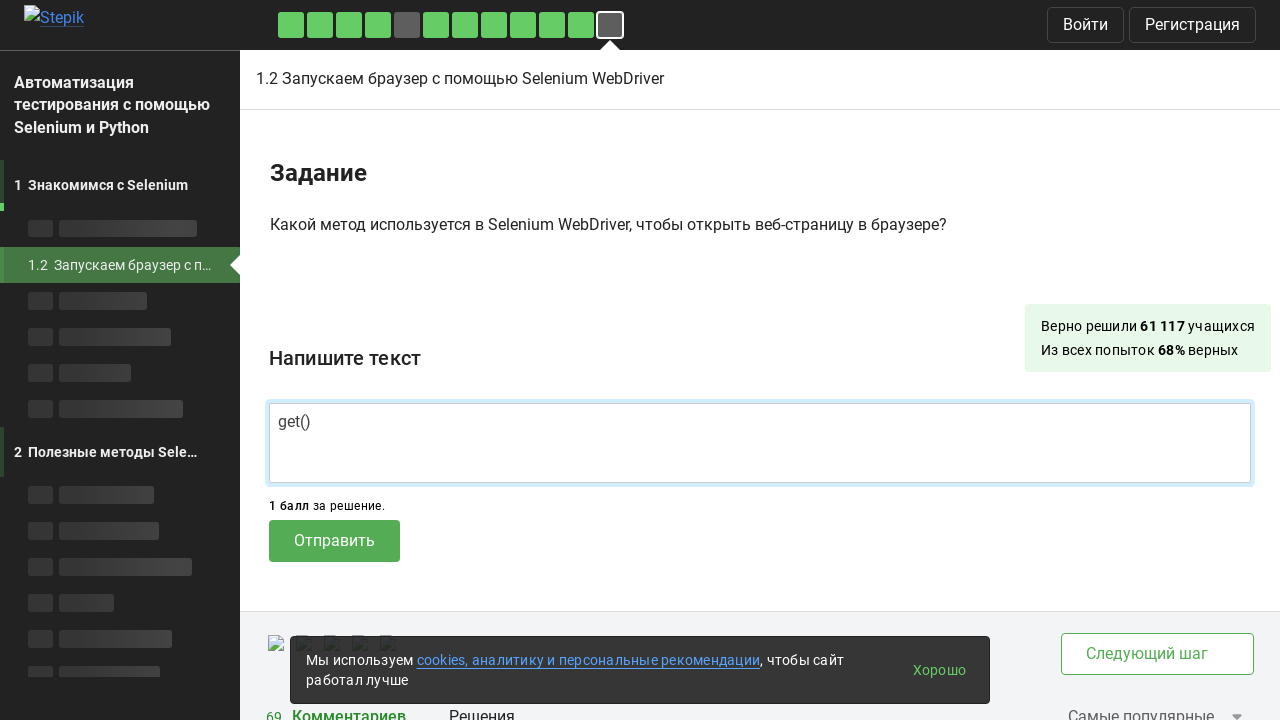

Clicked submit button to submit the solution at (334, 541) on .submit-submission
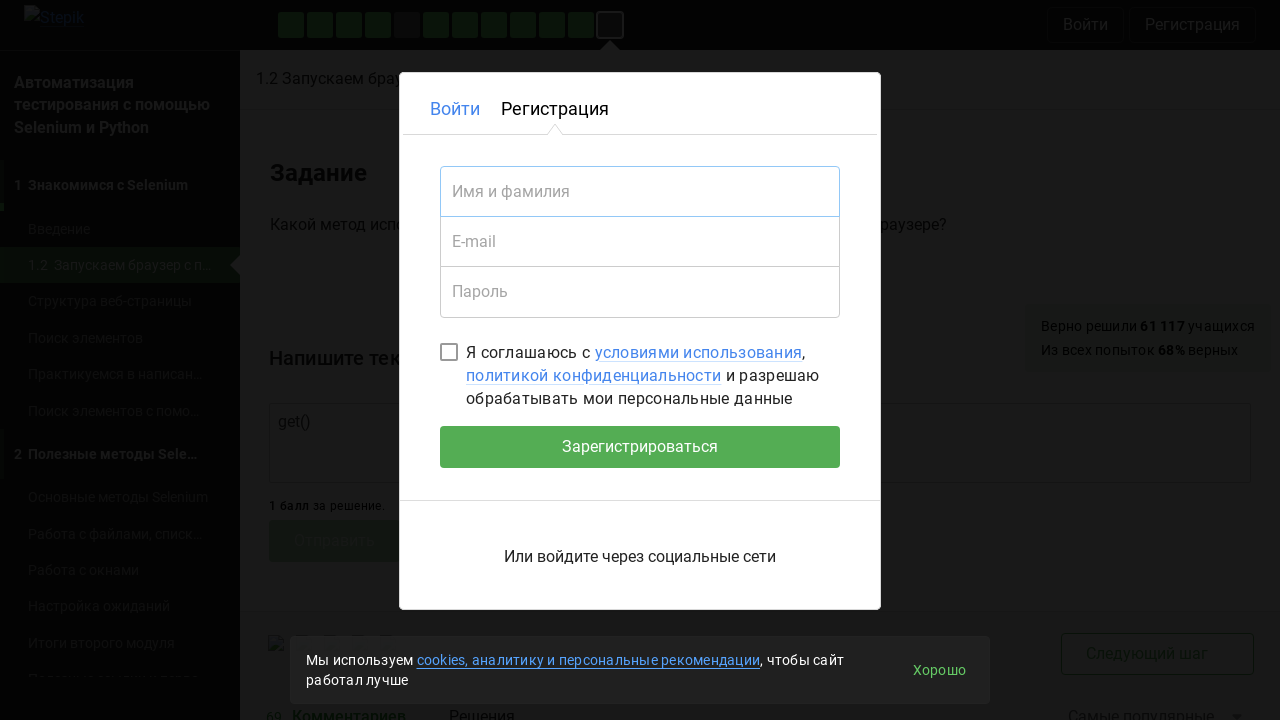

Waited 2 seconds for submission to process
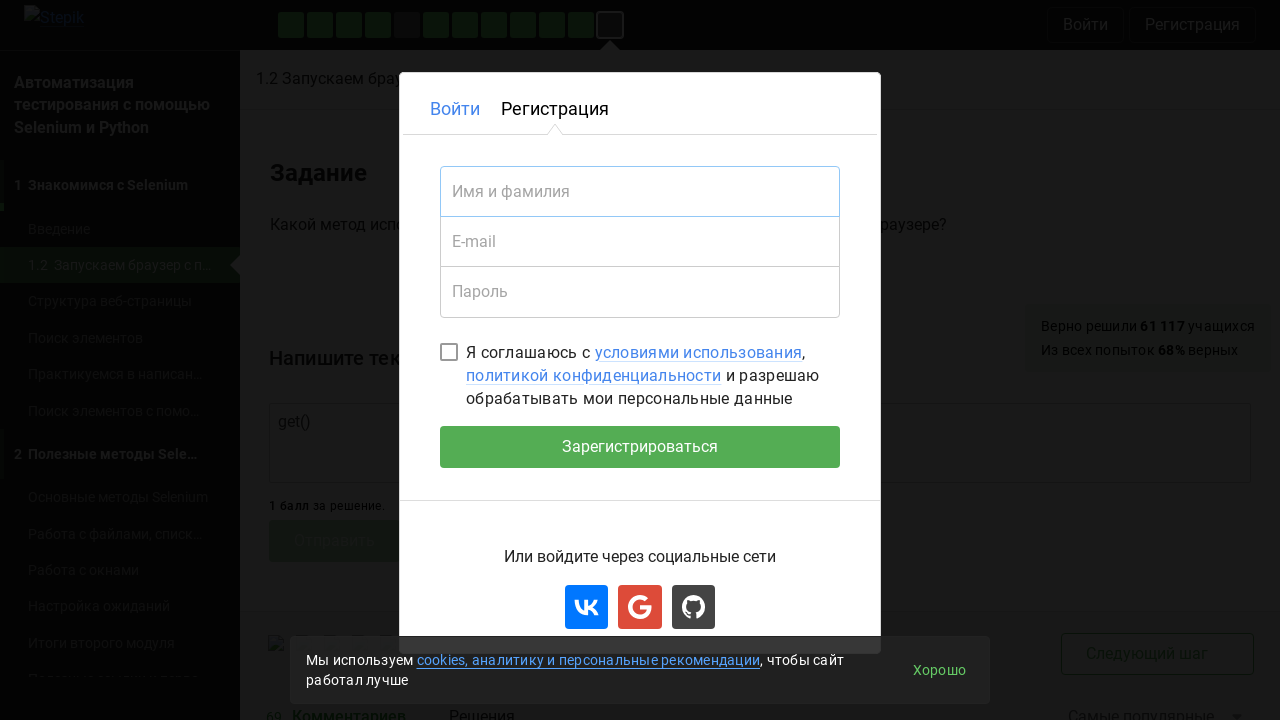

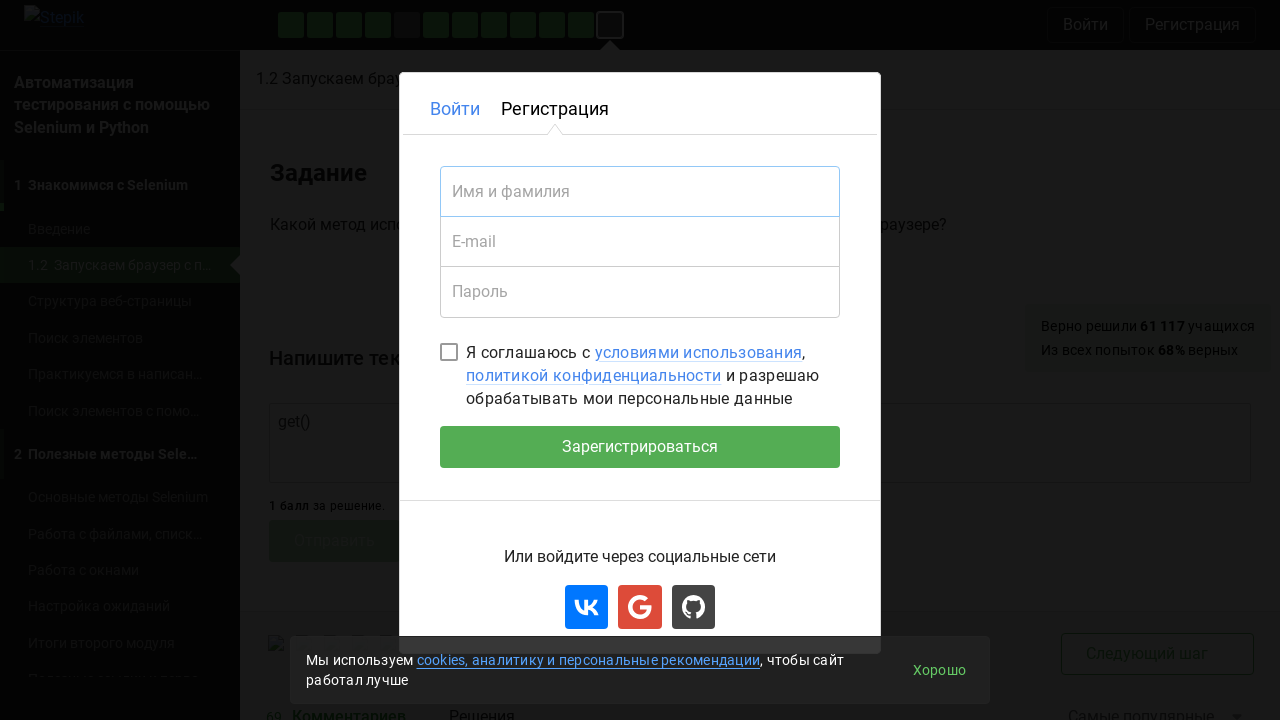